Tests editing an existing person by clicking the edit icon, modifying the name and job fields, and verifying the changes are saved.

Starting URL: https://uljanovs.github.io/site/tasks/list_of_people_with_jobs.html

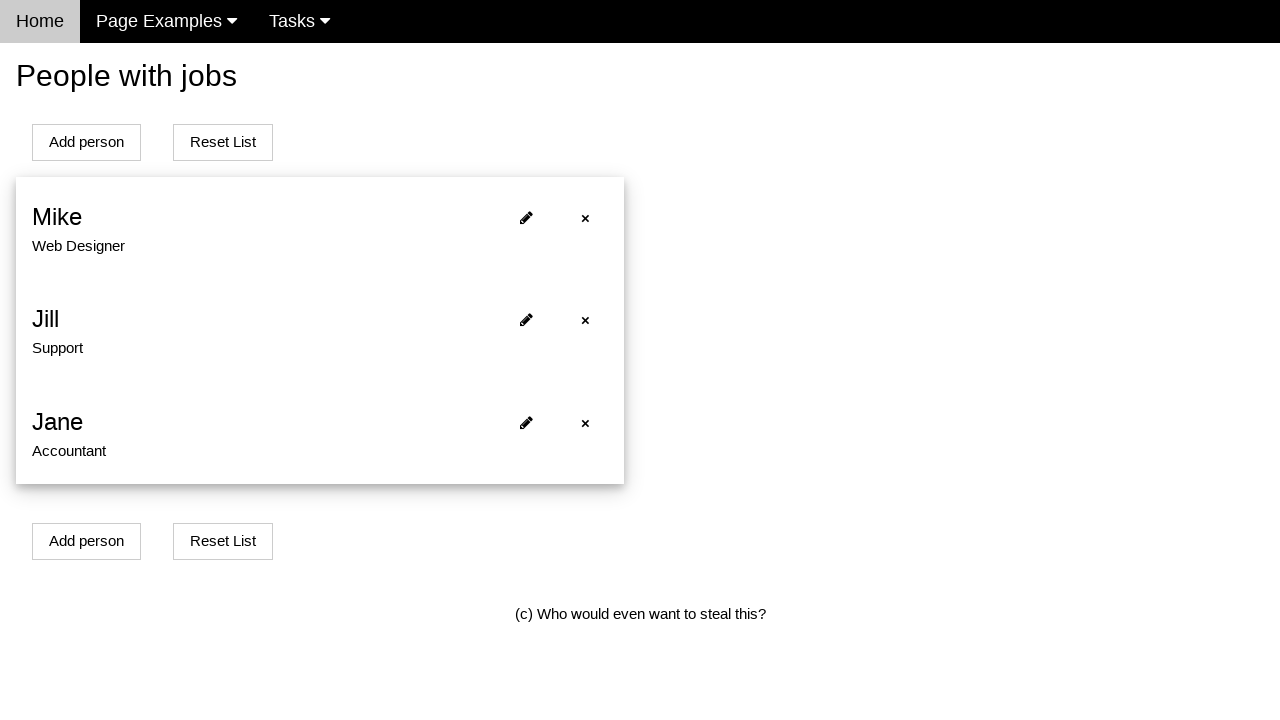

Clicked edit icon on first person at (526, 217) on #person0 span:nth-child(2) i
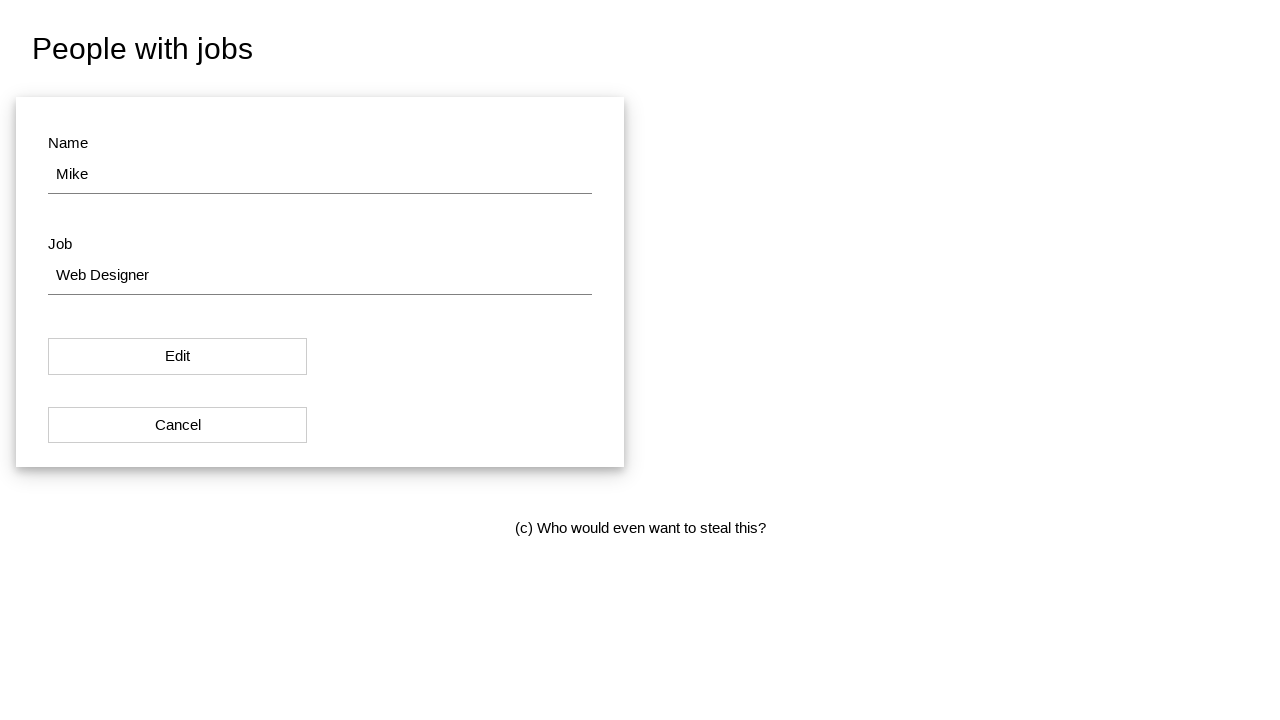

Navigated to edit person page for person with id=0
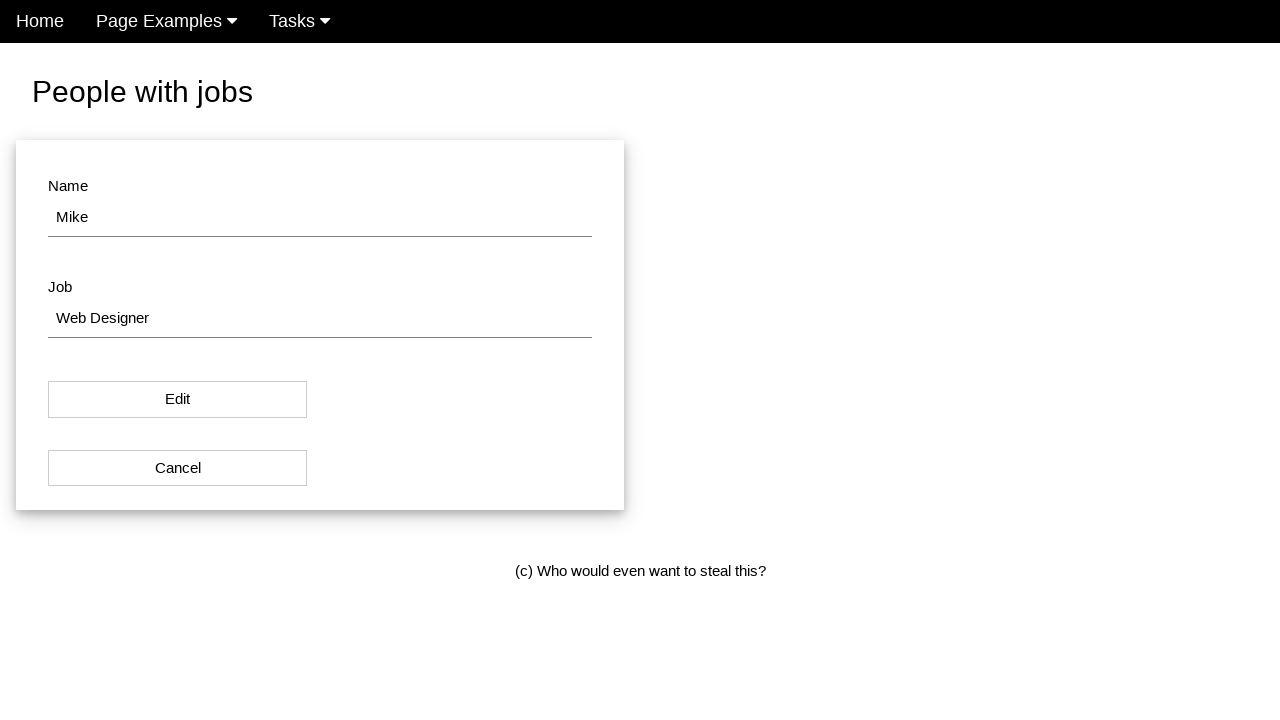

Filled name field with 'Jane Doe' on #name
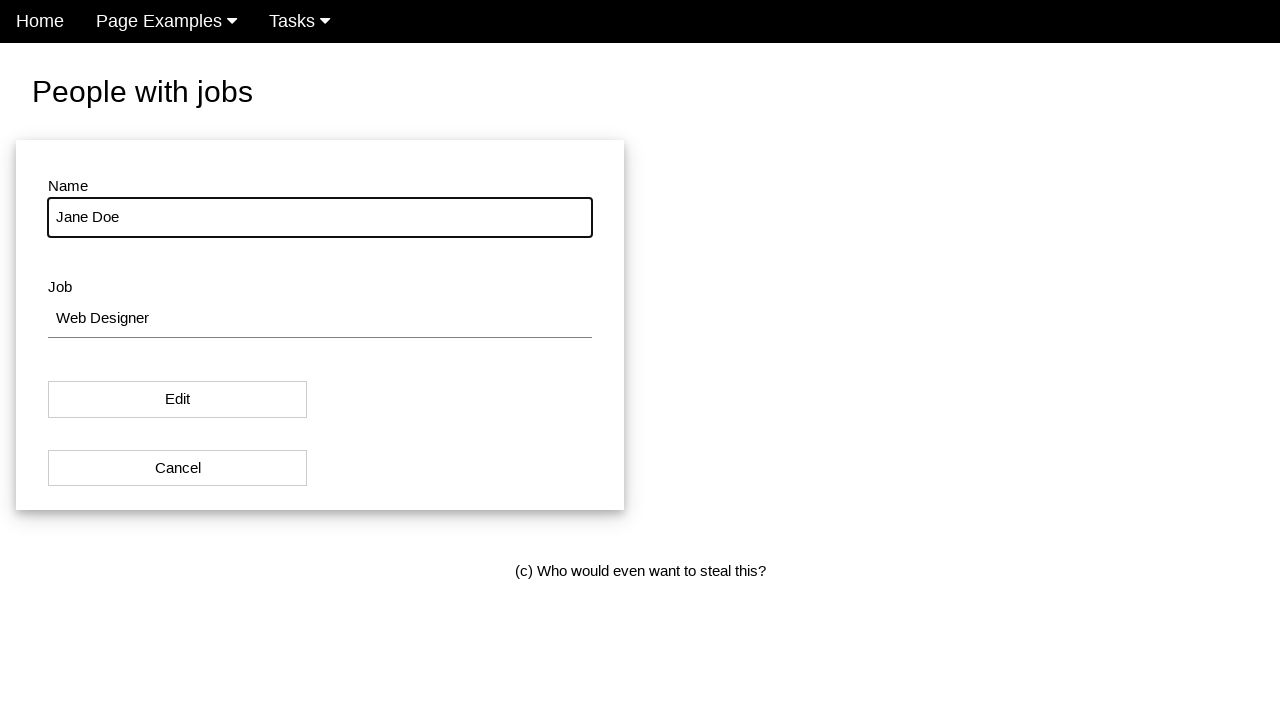

Filled job field with 'Project Manager' on #job
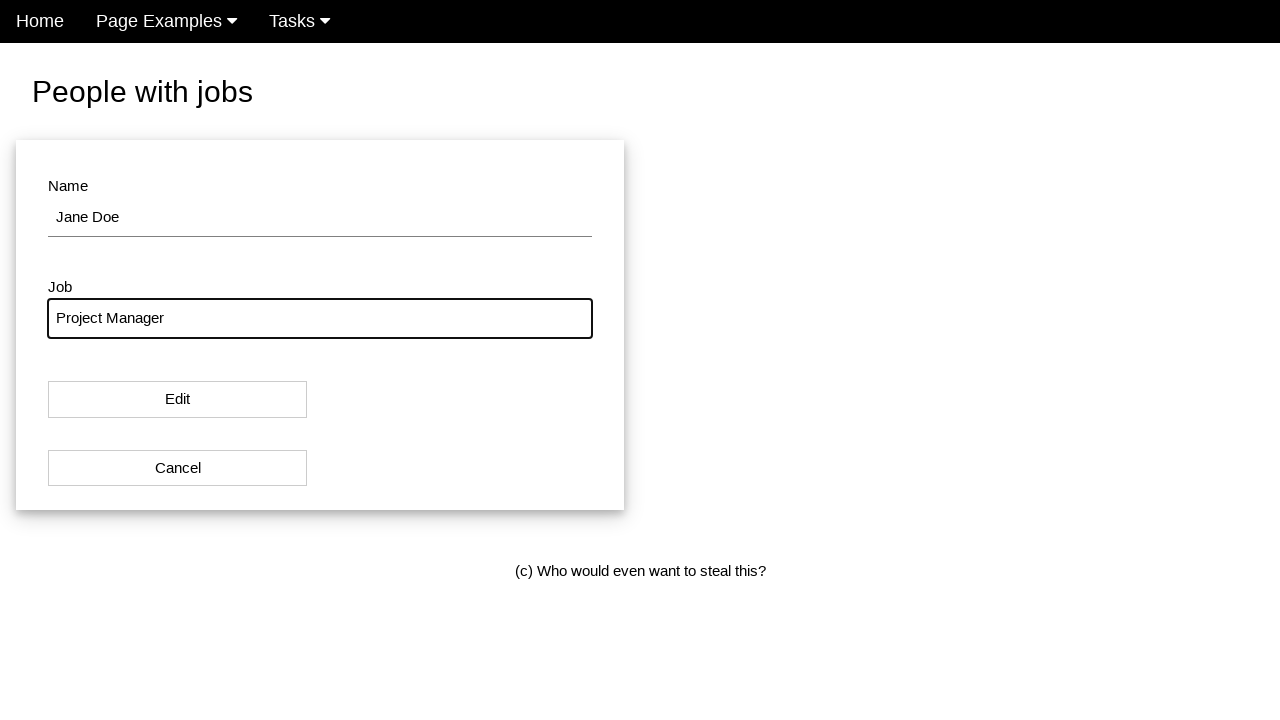

Clicked Edit button to save changes at (178, 400) on #modal_button
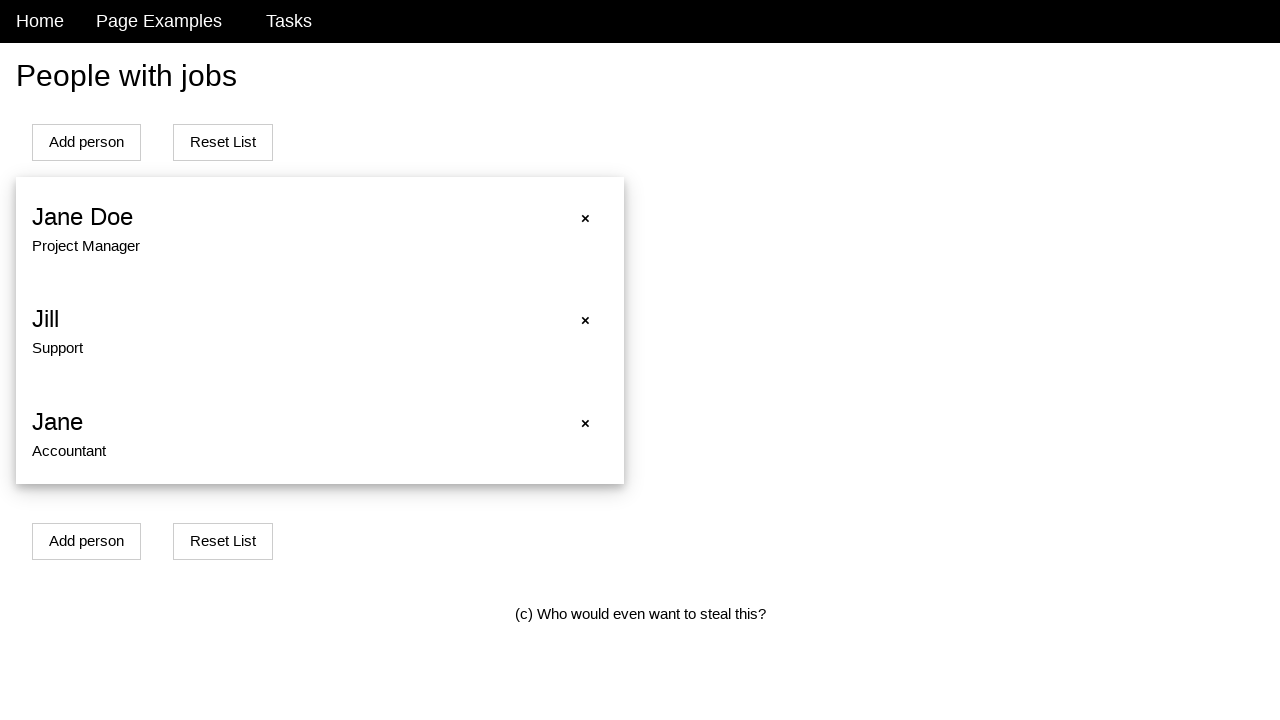

Returned to people list page and verified edited person is displayed
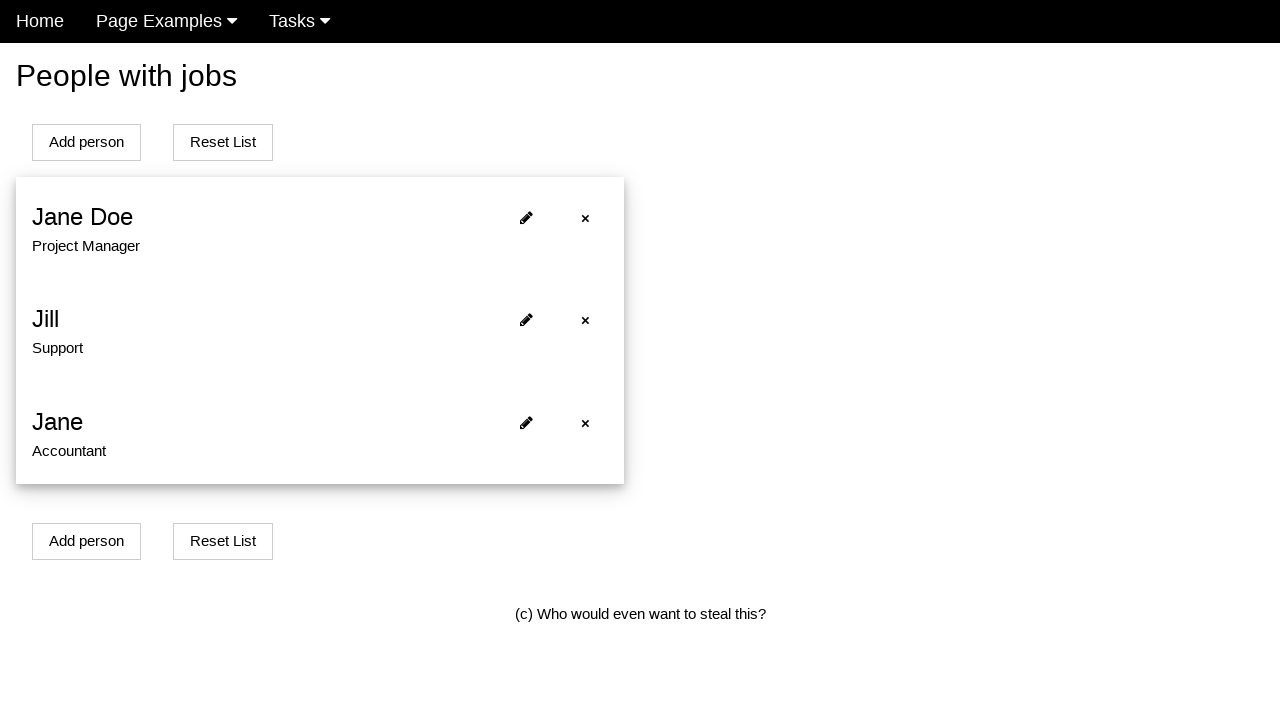

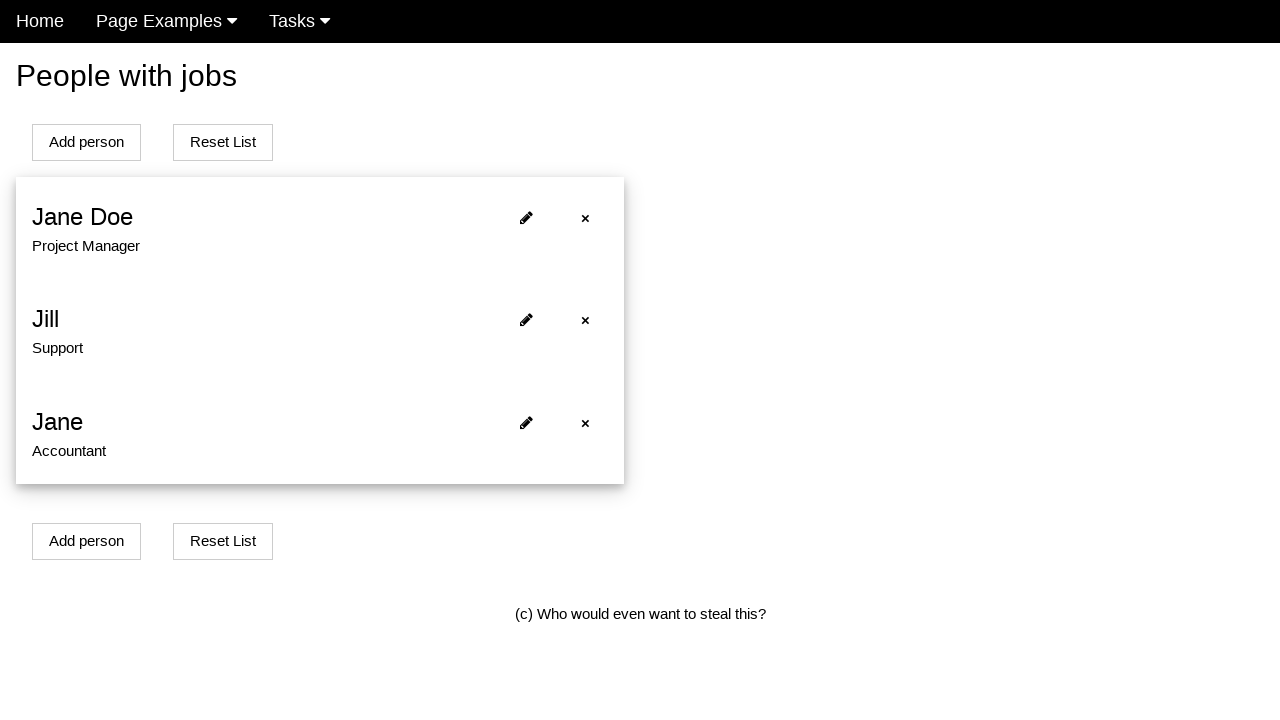